Tests radio button interaction by clicking on a radio button element on an HTML5 form demonstration page

Starting URL: https://www.wufoo.com/html5/radio-type/

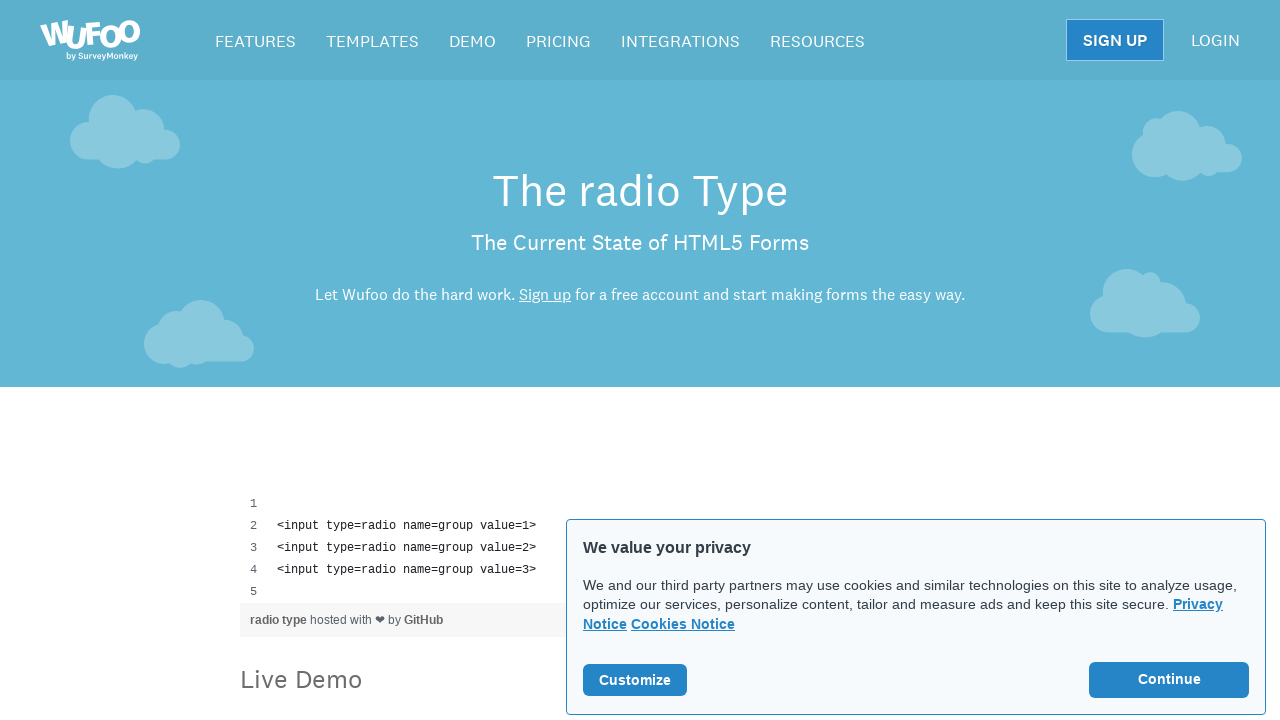

Navigated to Wufoo HTML5 radio button demonstration page
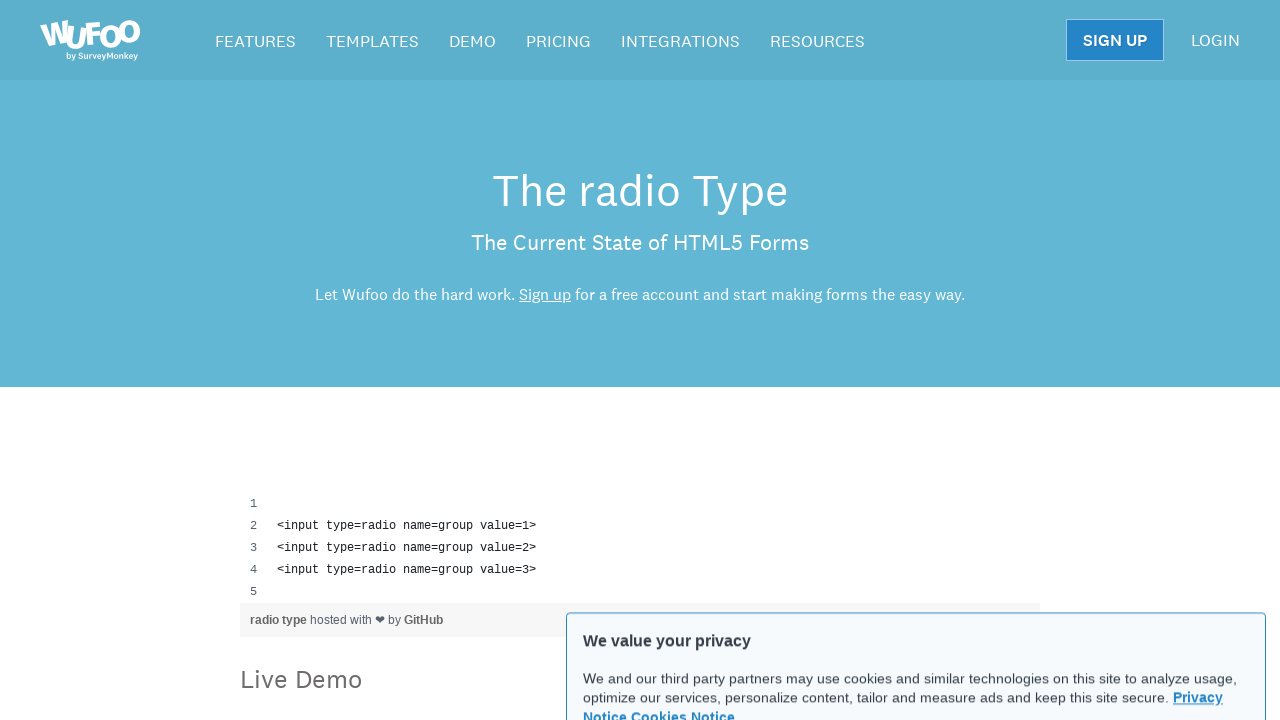

Clicked the first radio button on the HTML5 form at (246, 361) on xpath=//*[@id='main']/section[1]/div/form/label[1]/input
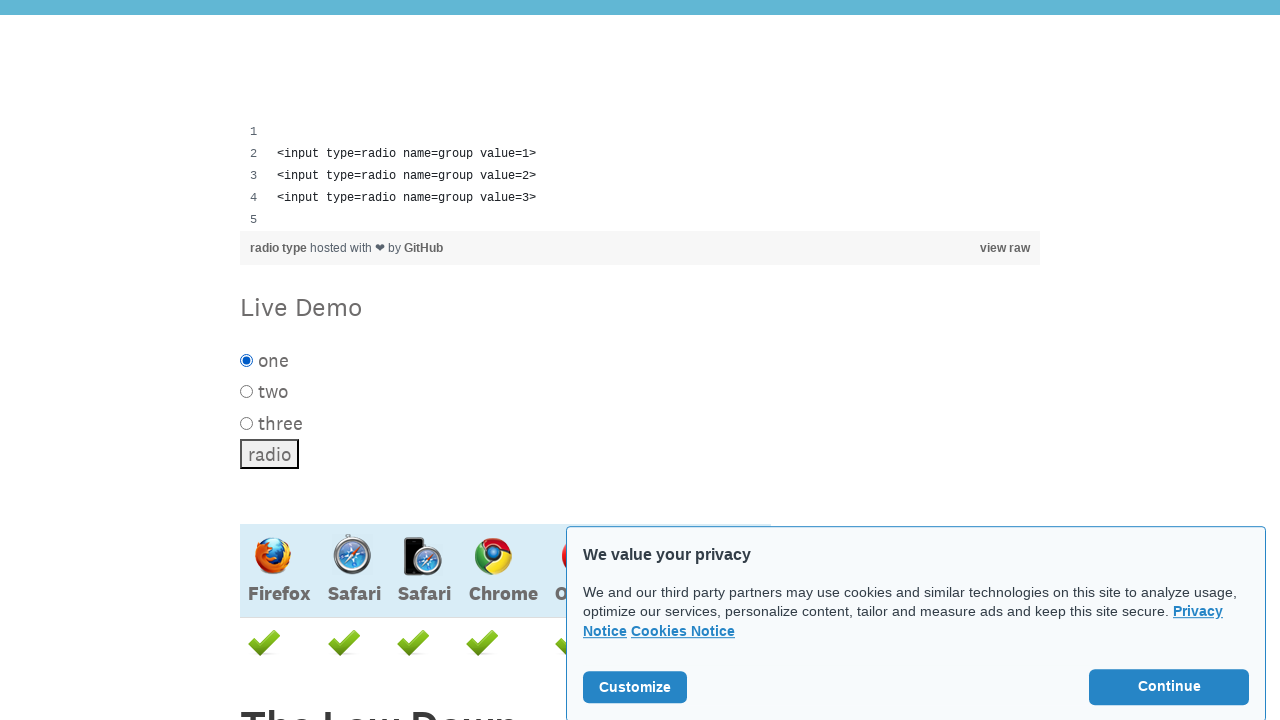

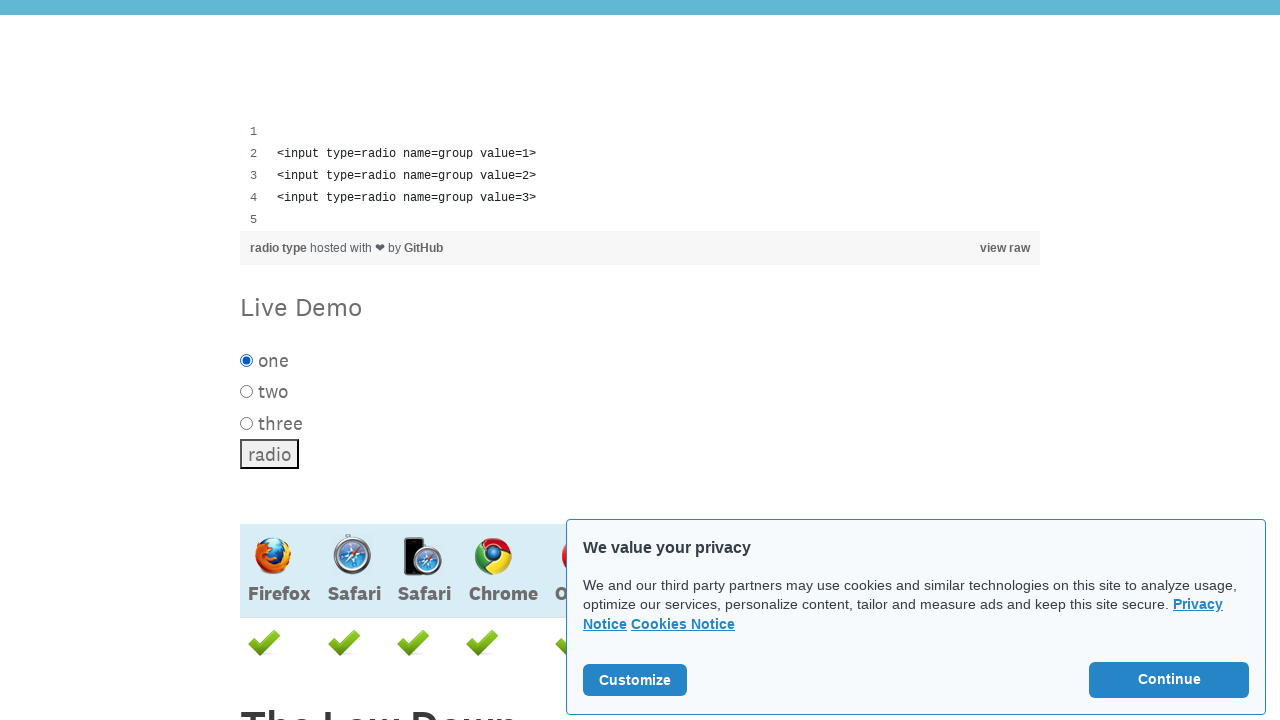